Tests the add to cart functionality by navigating to a product listing page, selecting a random product from the available products, and clicking the "ADD TO CART" button.

Starting URL: https://rahulshettyacademy.com/seleniumPractise/#/

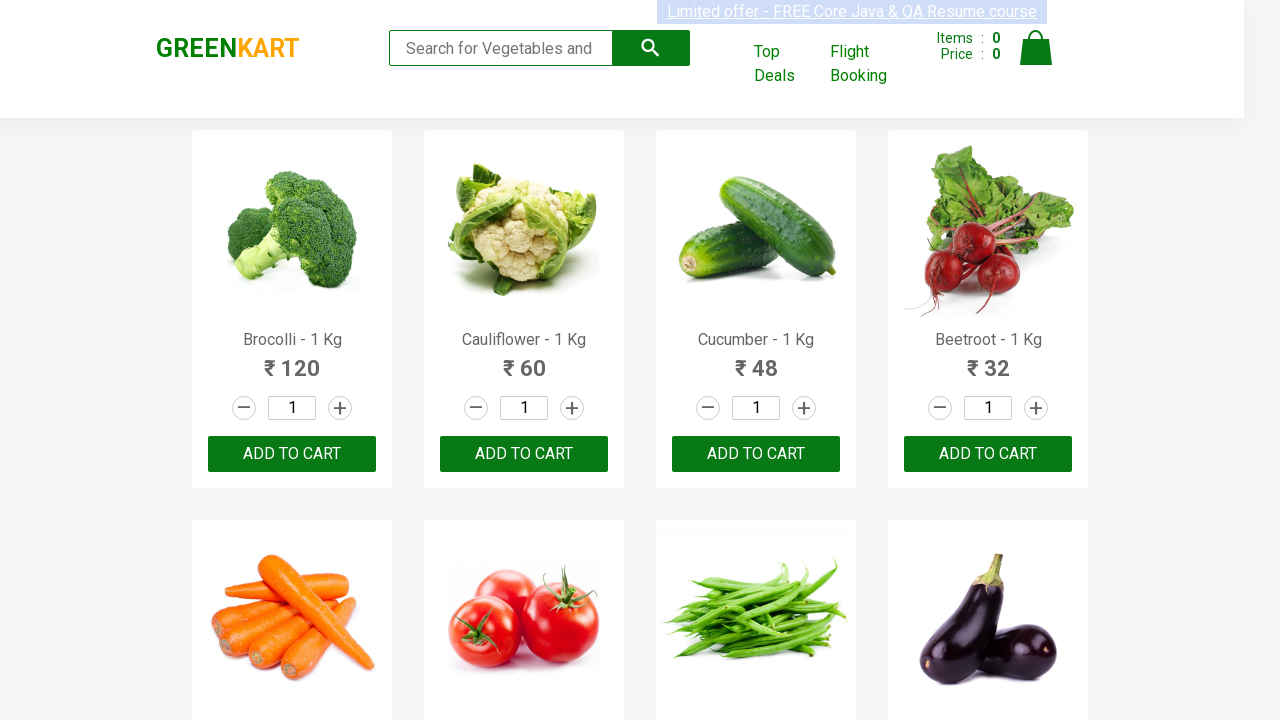

Waited for products to load on the page
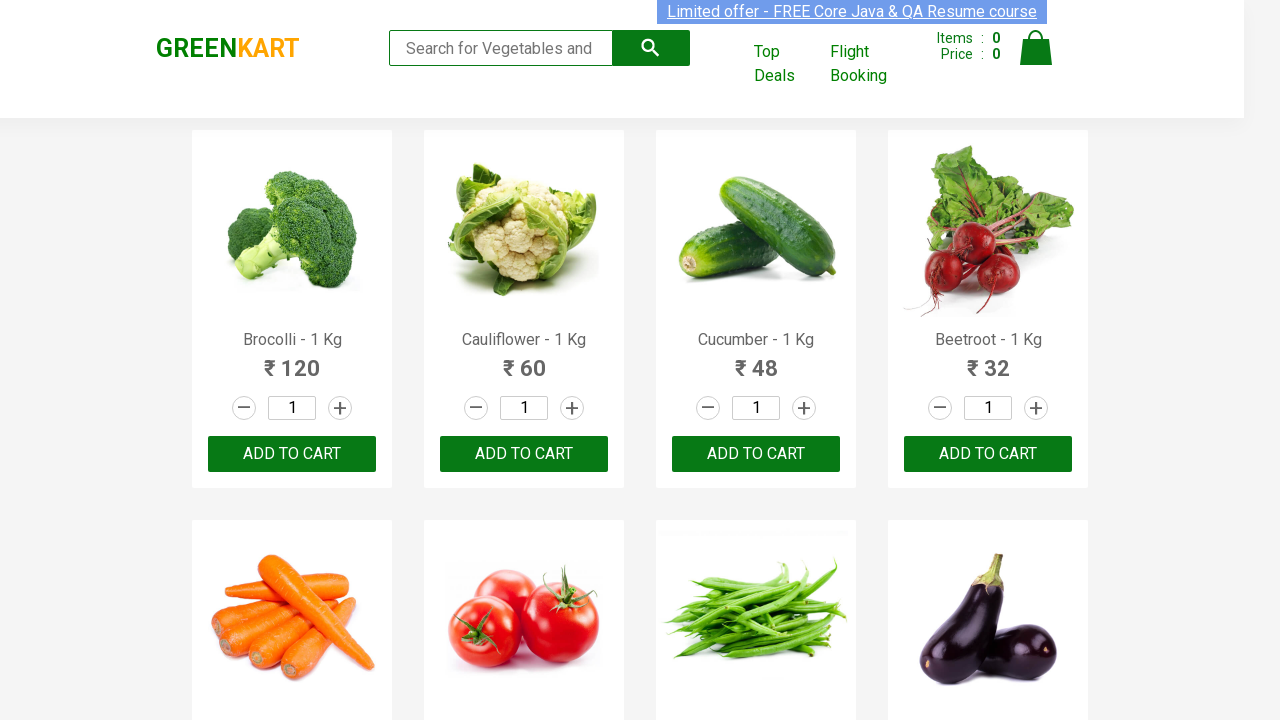

Retrieved all available products from the listing page
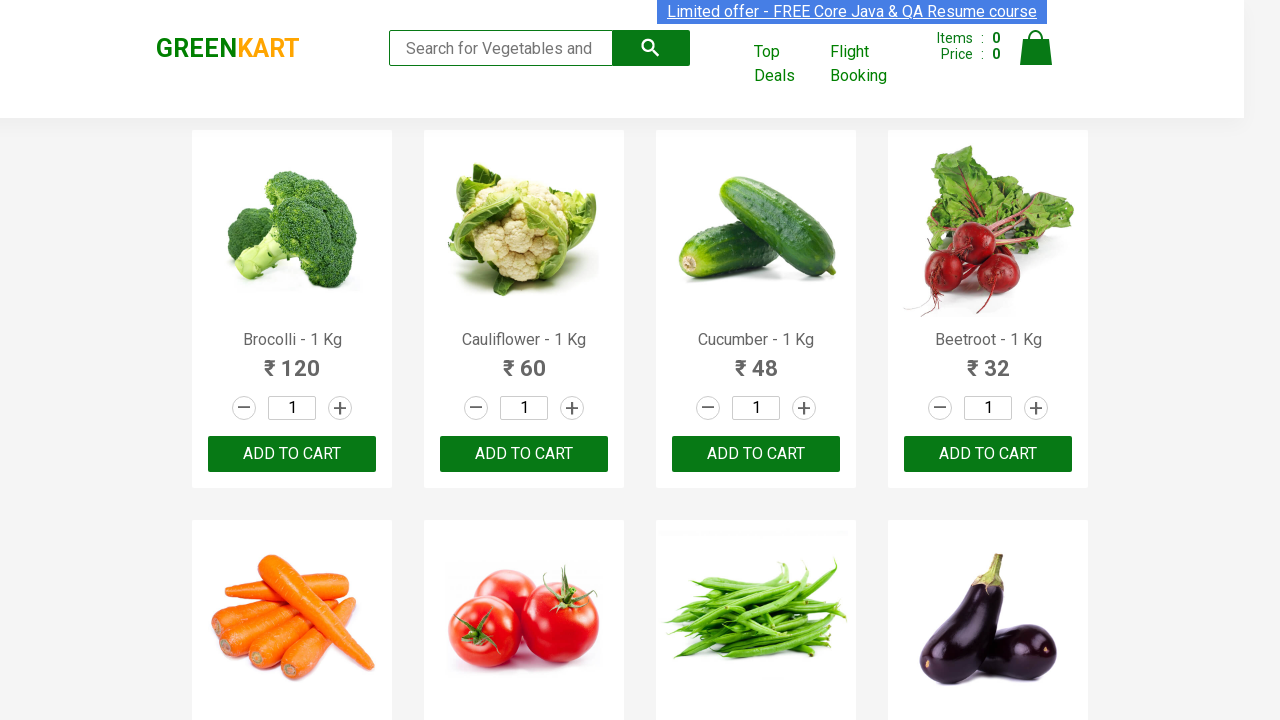

Selected a random product at index 25
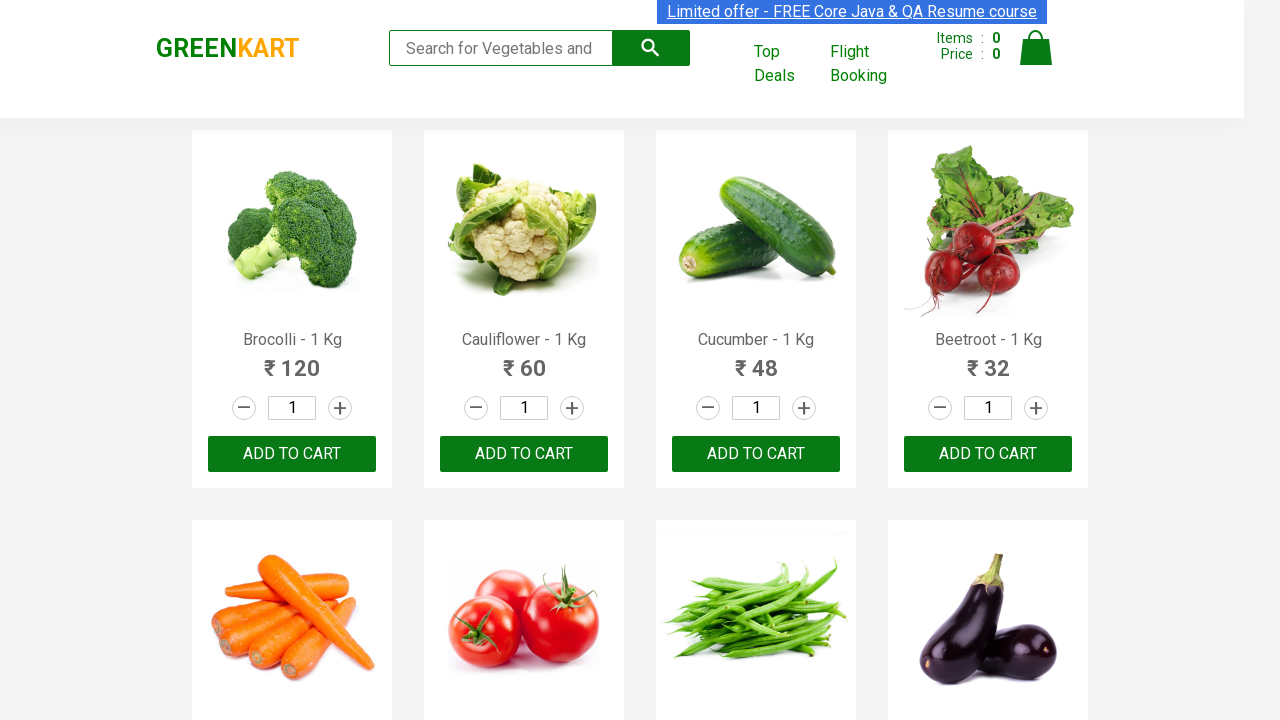

Clicked the ADD TO CART button on the selected product at (524, 360) on .products .product >> nth=25 >> text=ADD TO CART
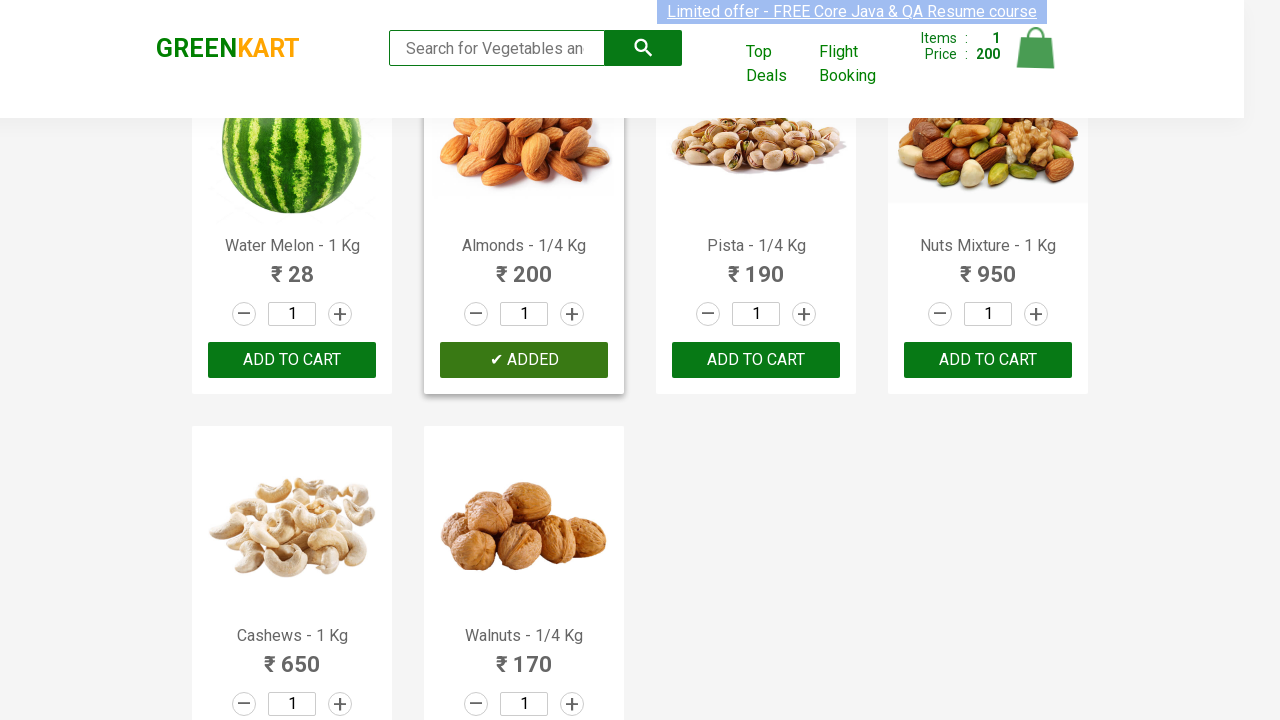

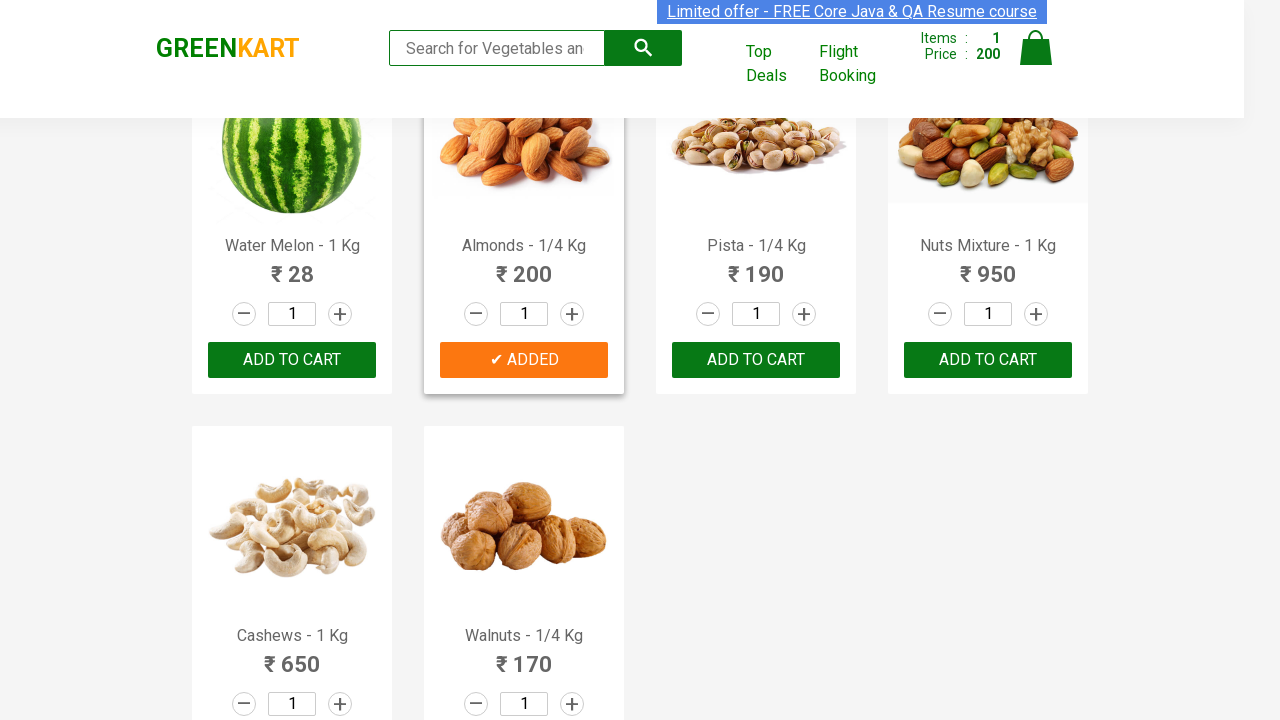